Tests basic browser window manipulation by navigating to the Parrot Security website and performing window resize, maximize, and minimize operations

Starting URL: https://parrotsec.org/

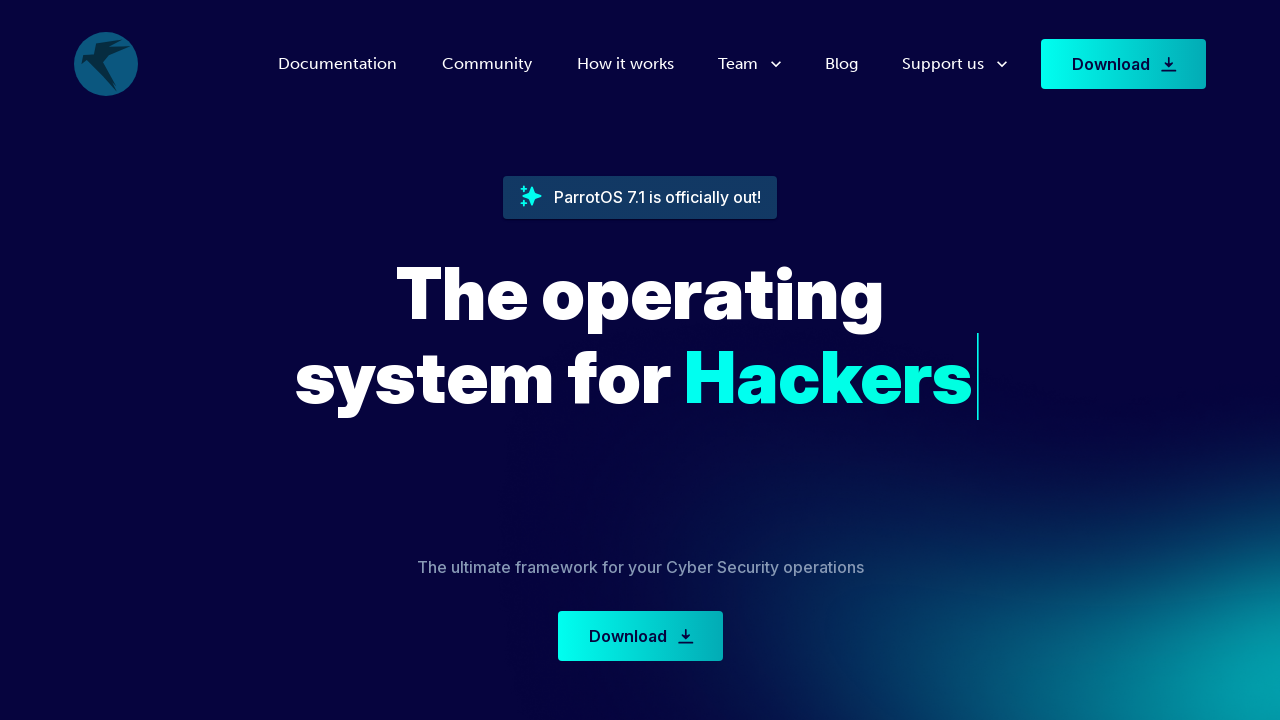

Navigated to Parrot Security website
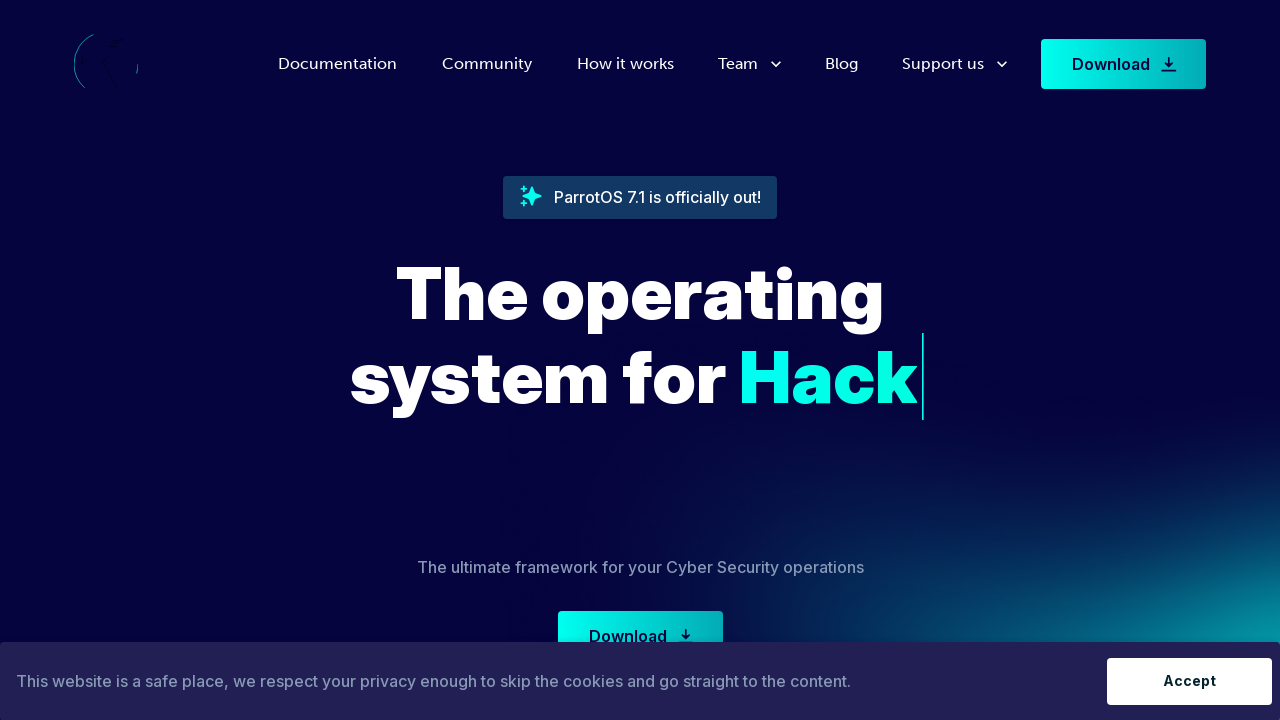

Set viewport size to 1000x600
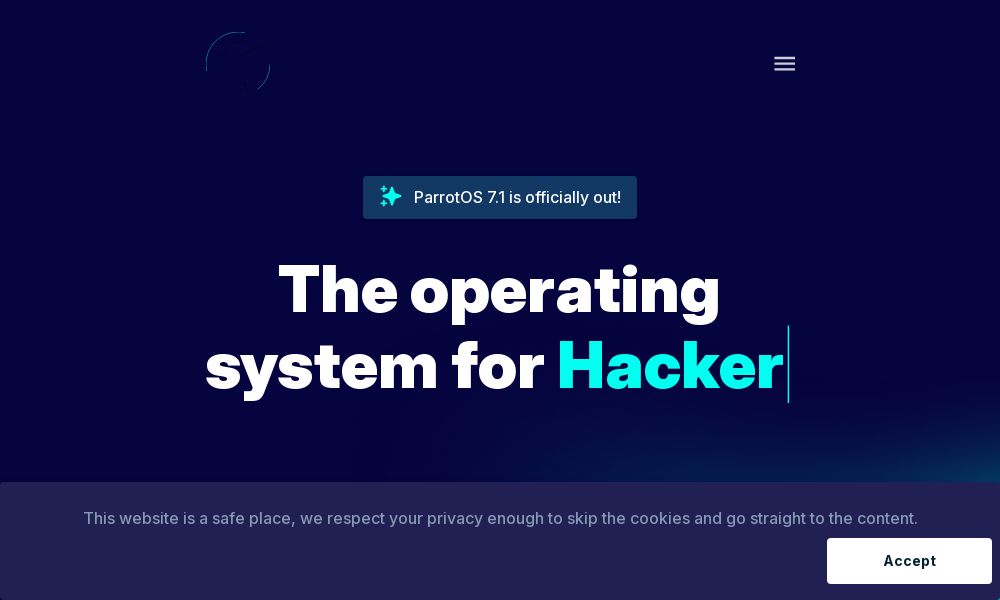

Waited 1 second to observe viewport size change
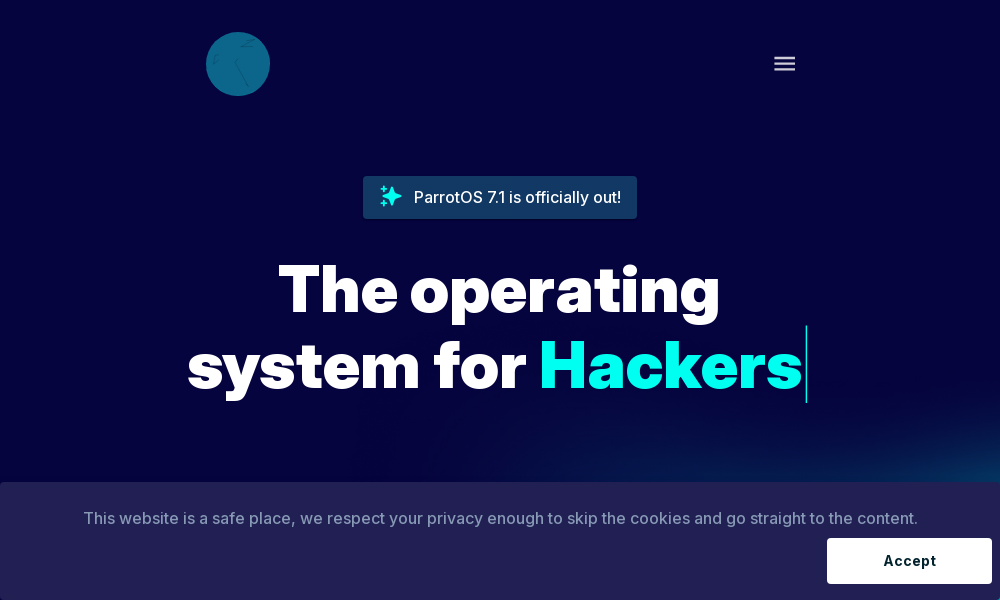

Maximized window by setting viewport to 1920x1080
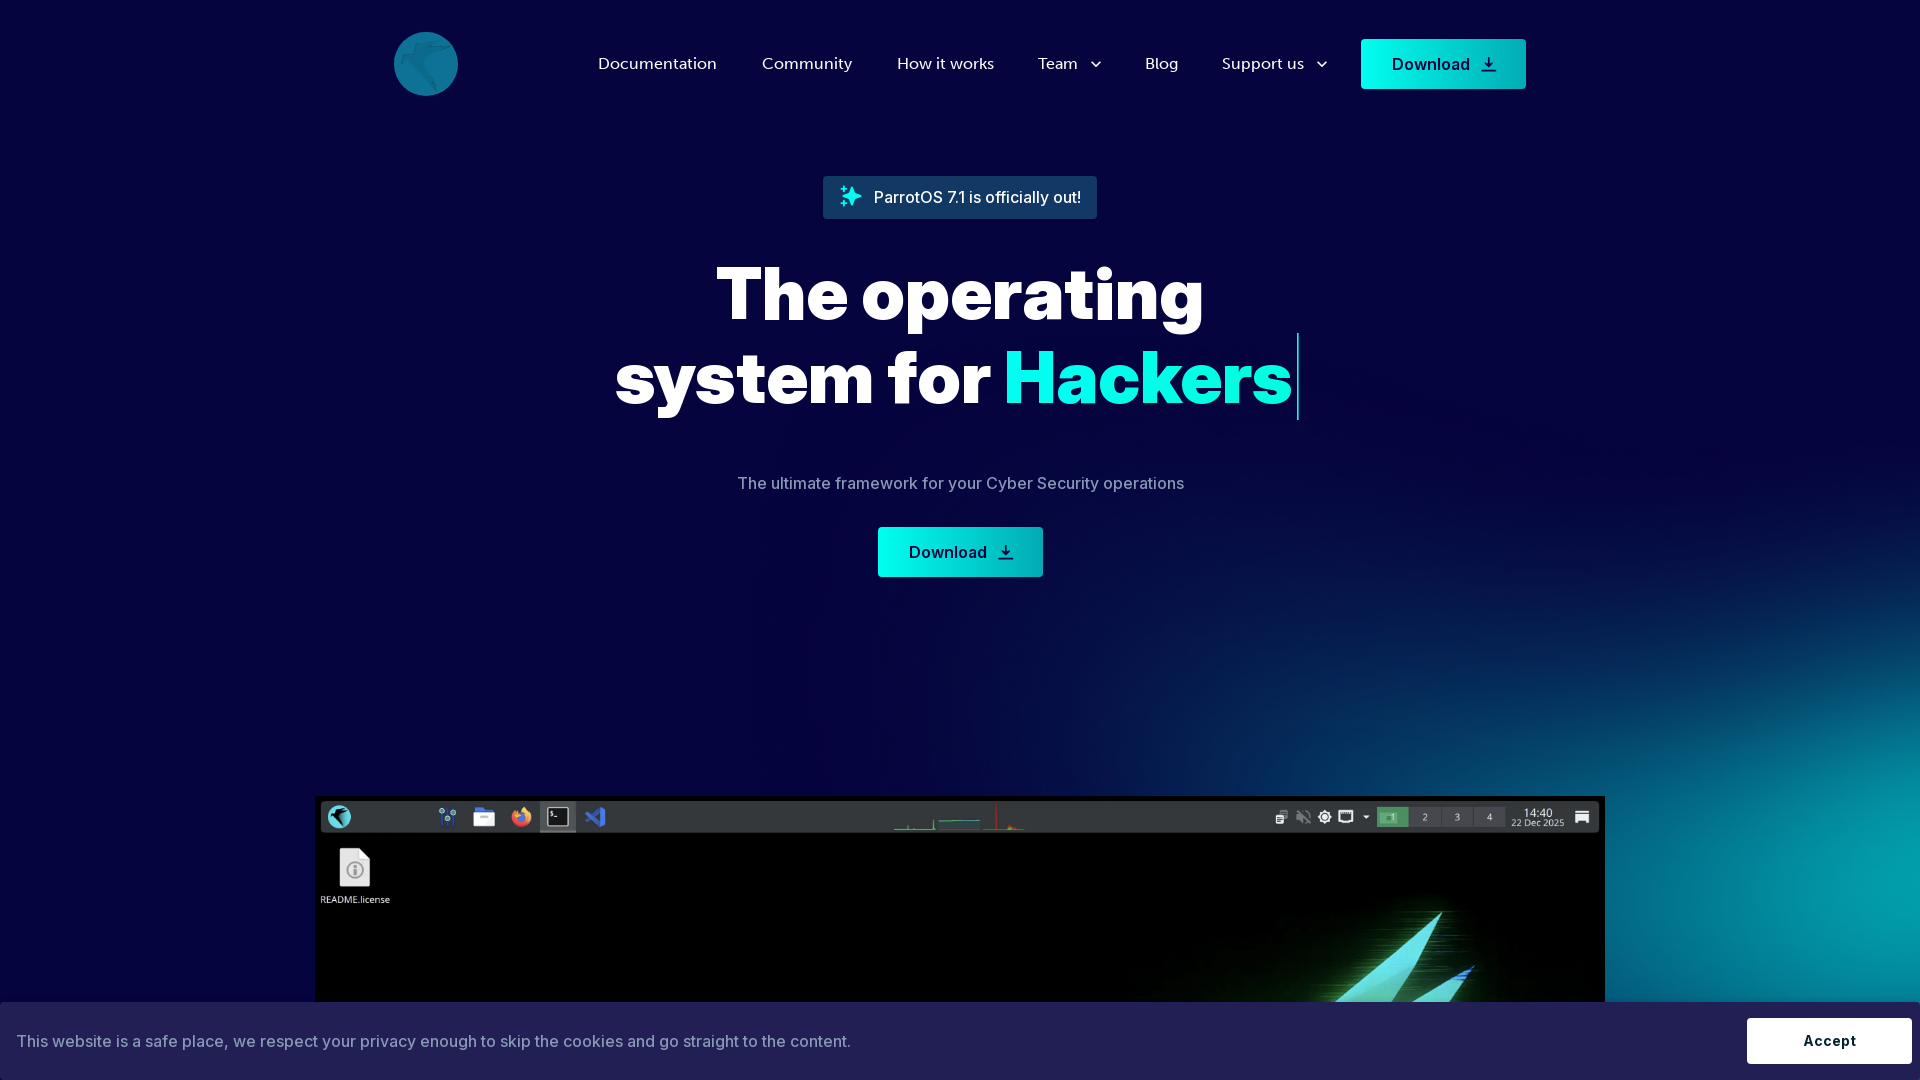

Waited 1 second to observe maximized window state
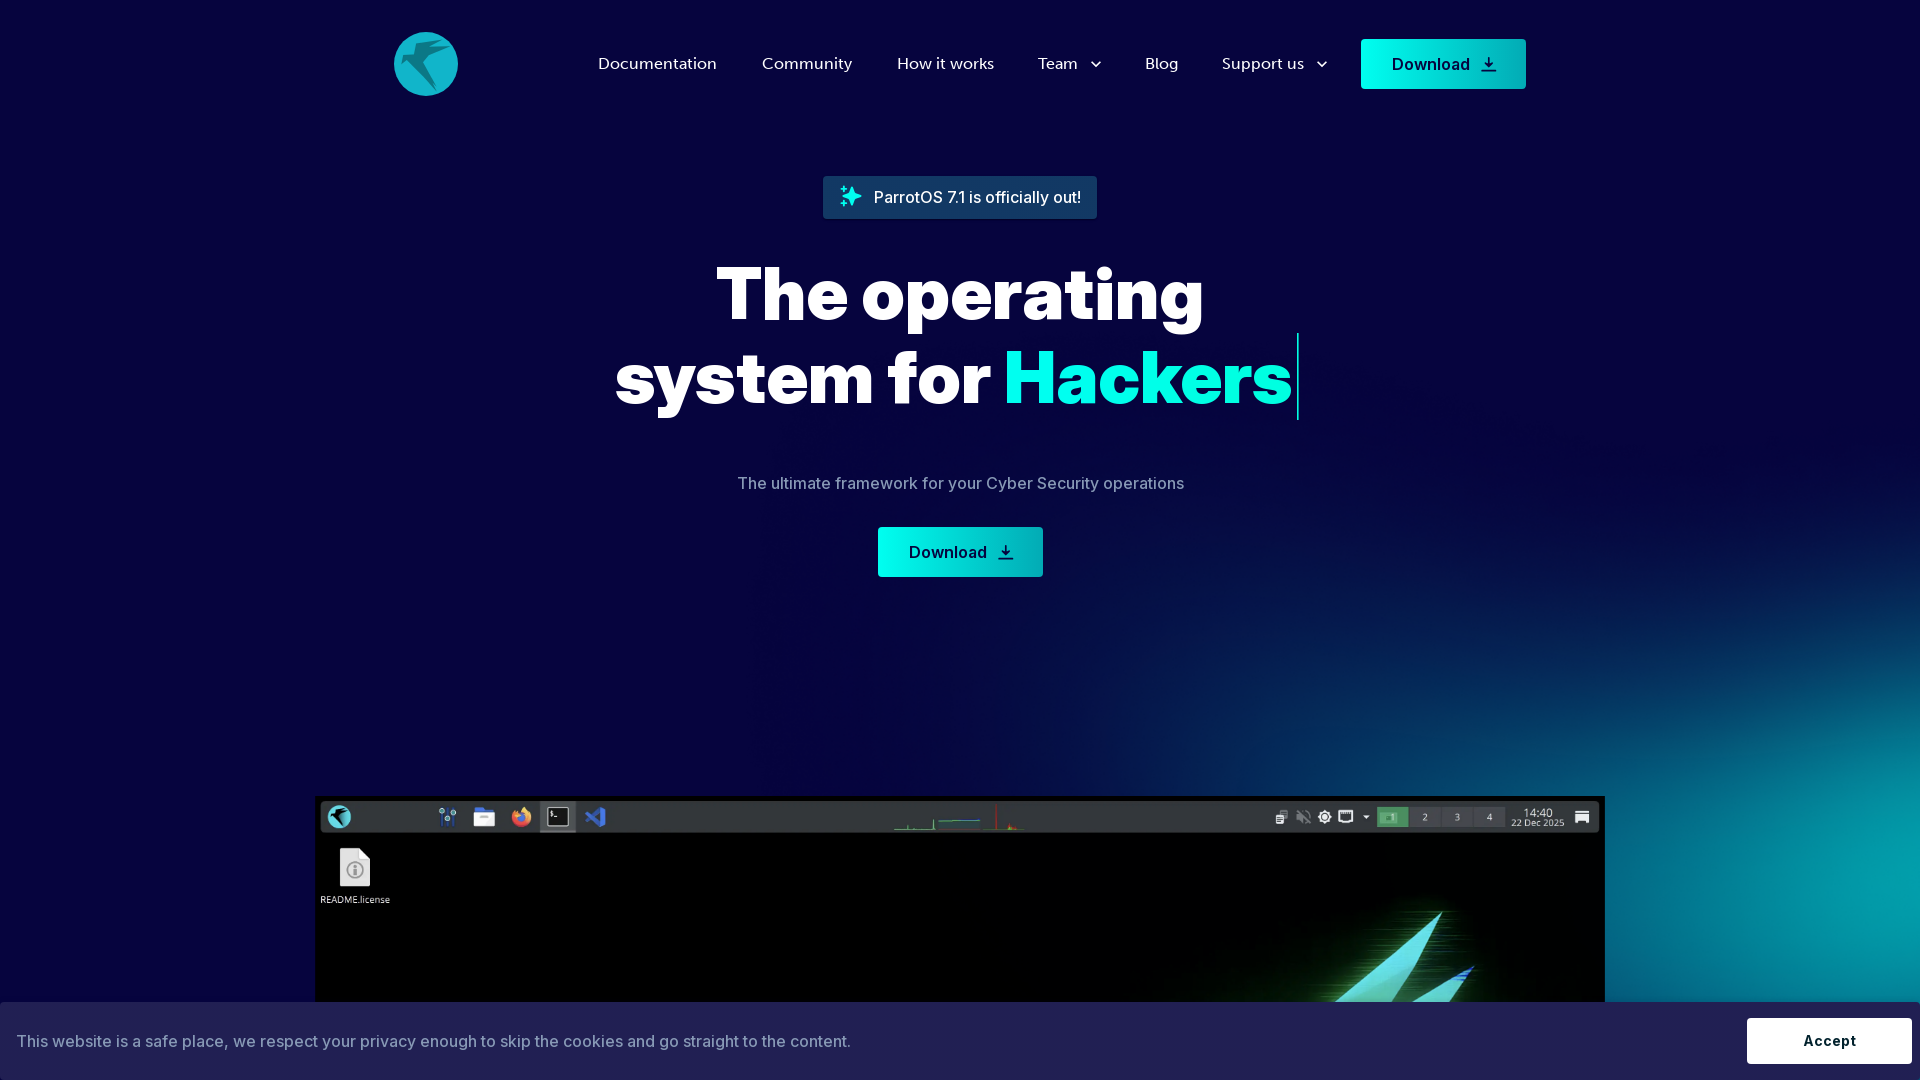

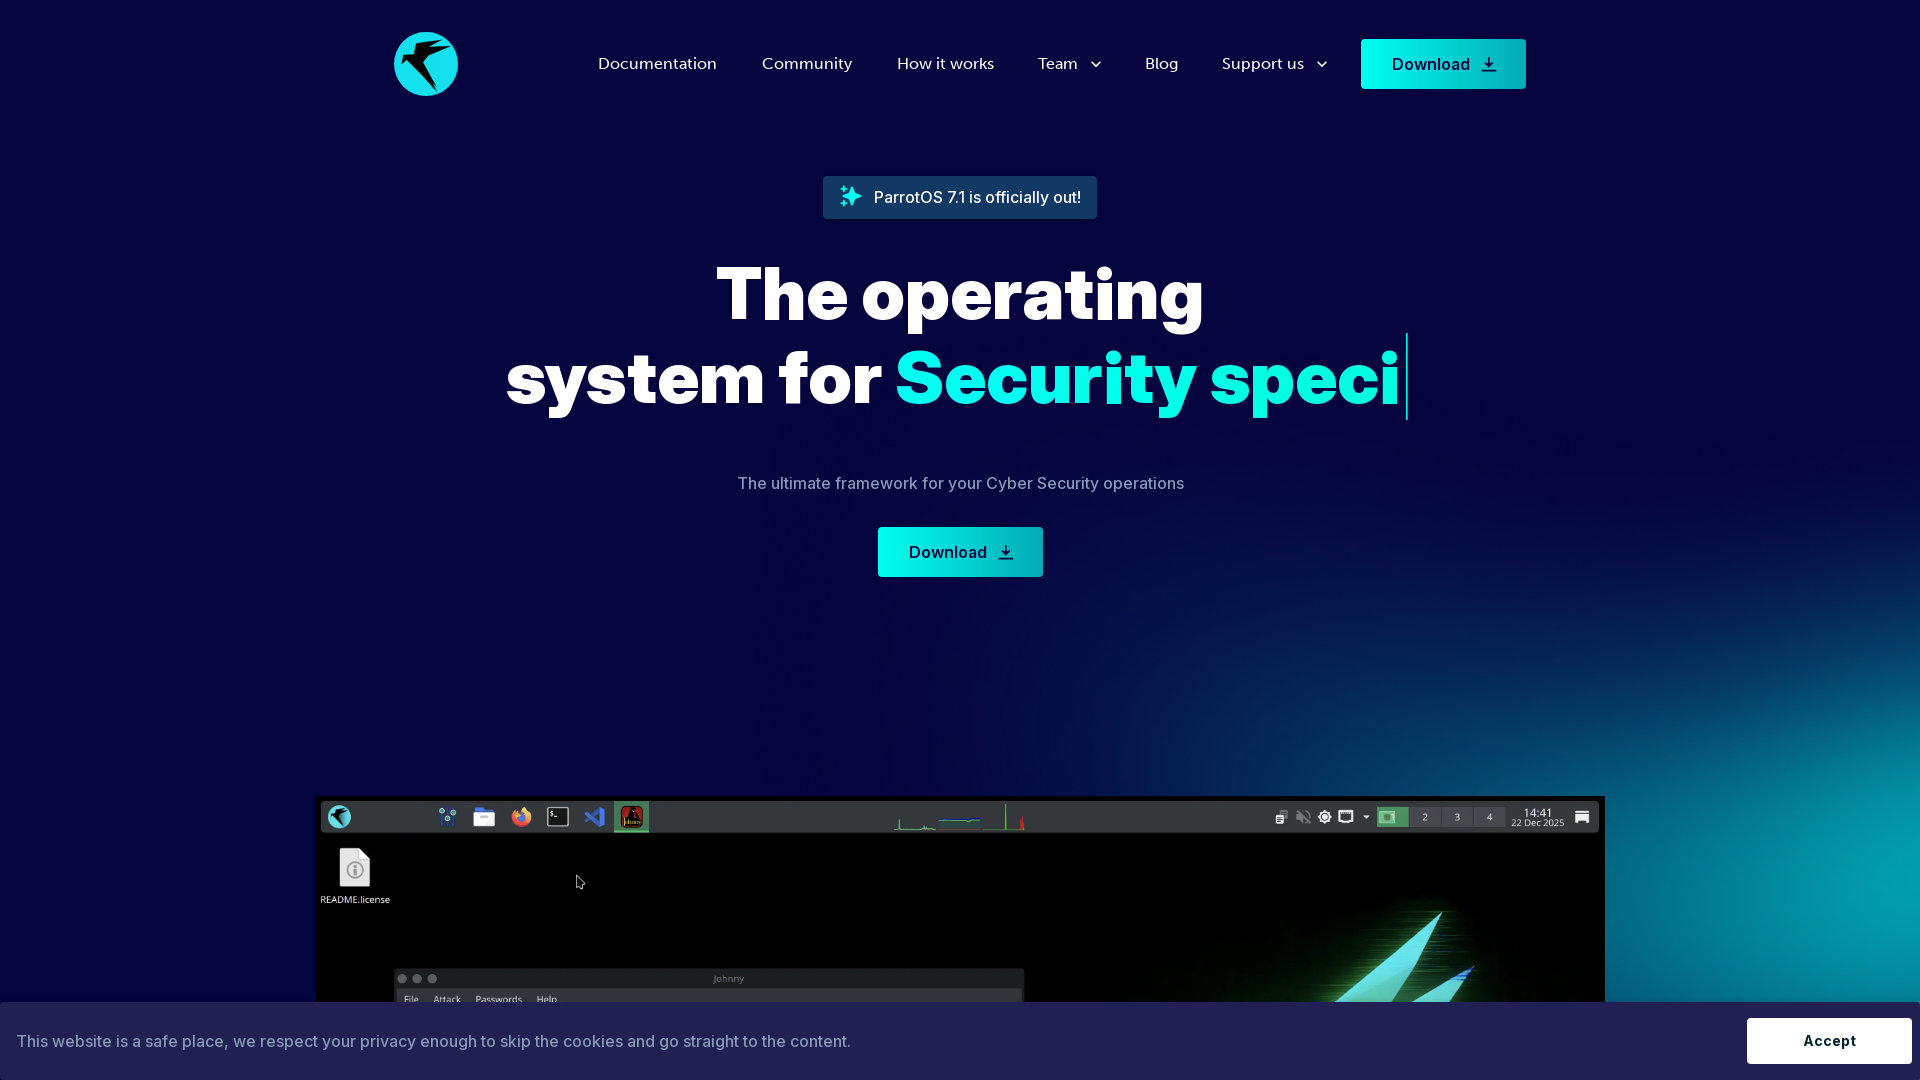